Tests the login button on the landing page by clicking it, verifying the login form appears, then clicking submit without filling fields to verify validation error messages are displayed

Starting URL: https://hakmate-frontend.vercel.app

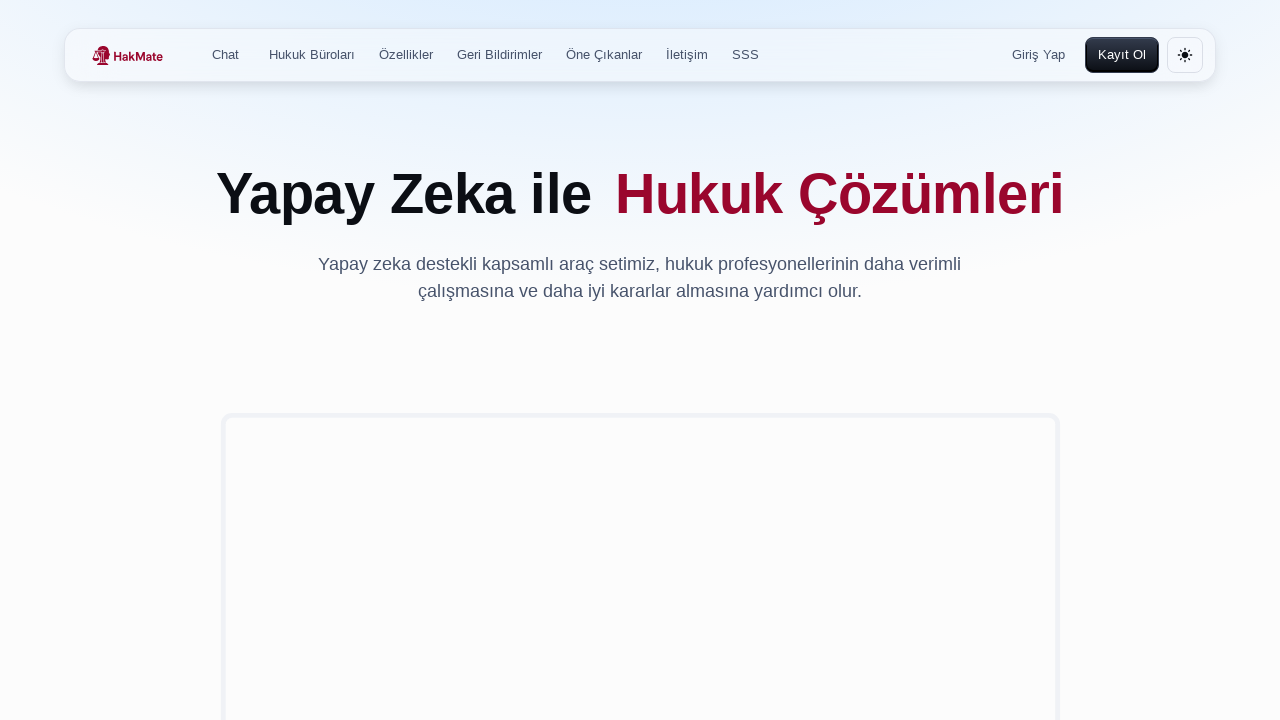

Navigated to landing page
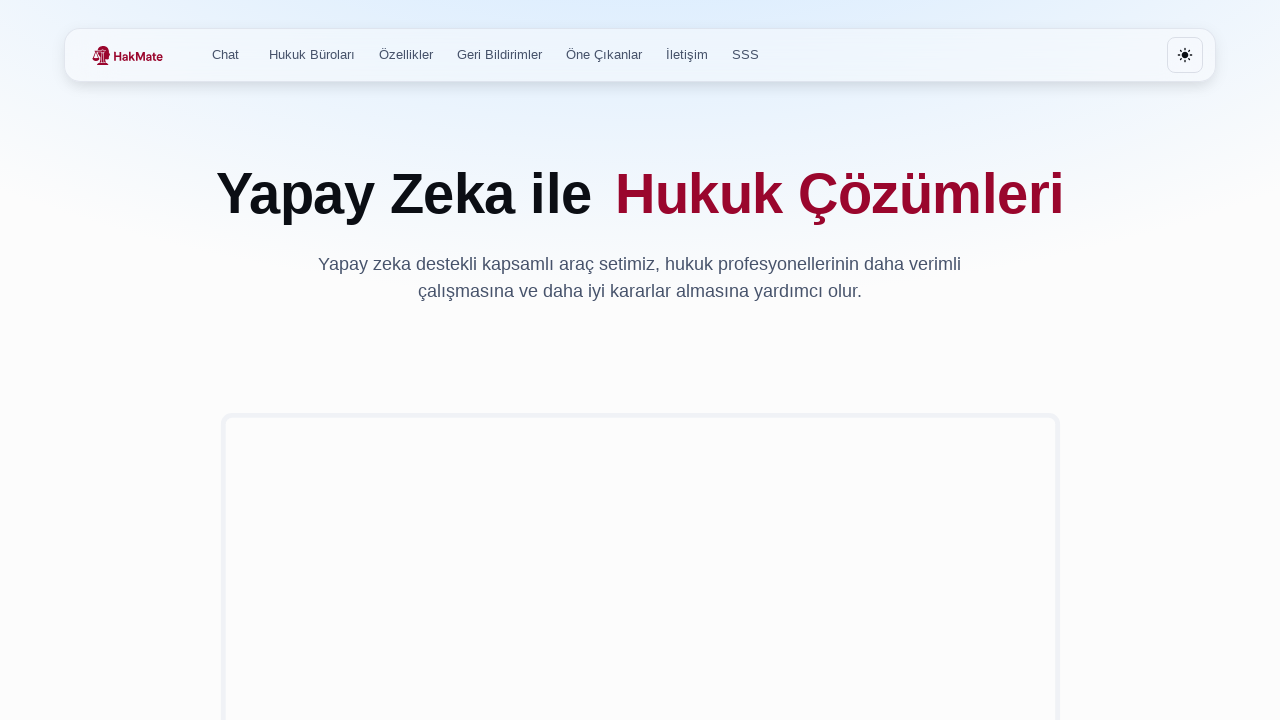

Clicked login button to open login form at (1038, 55) on internal:role=button[name="Giriş Yap"i]
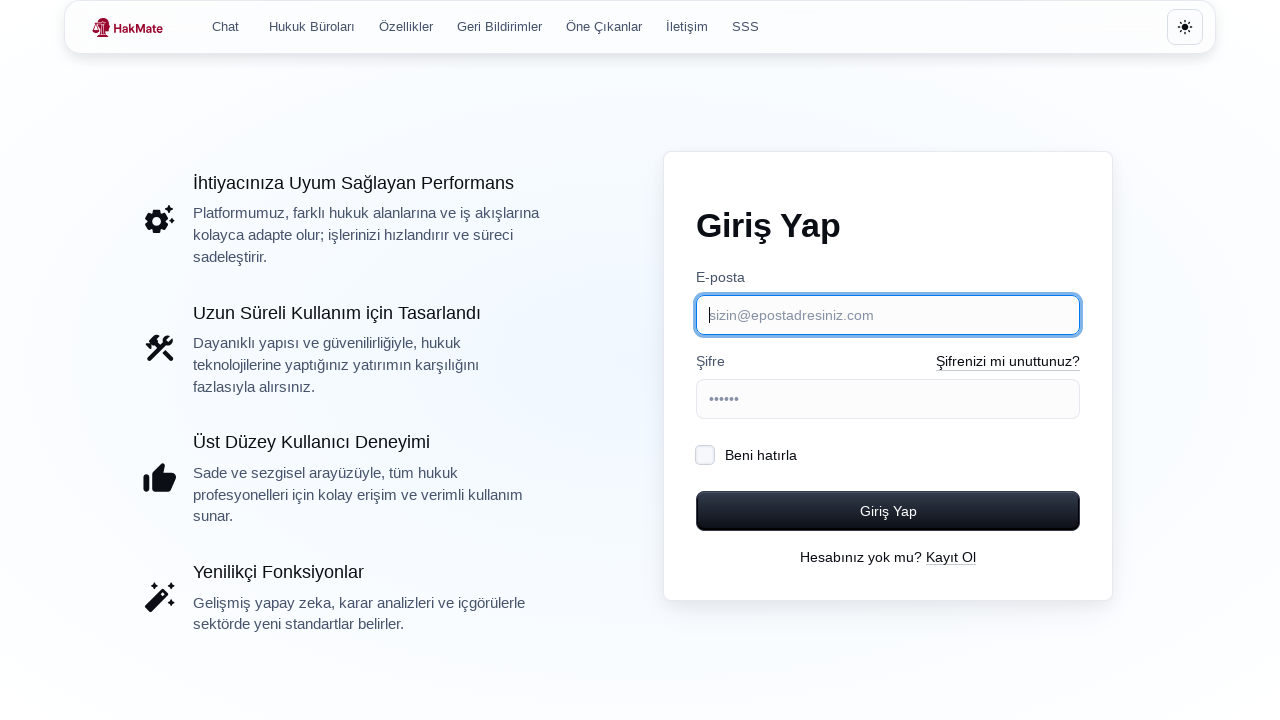

Verified email textbox is visible
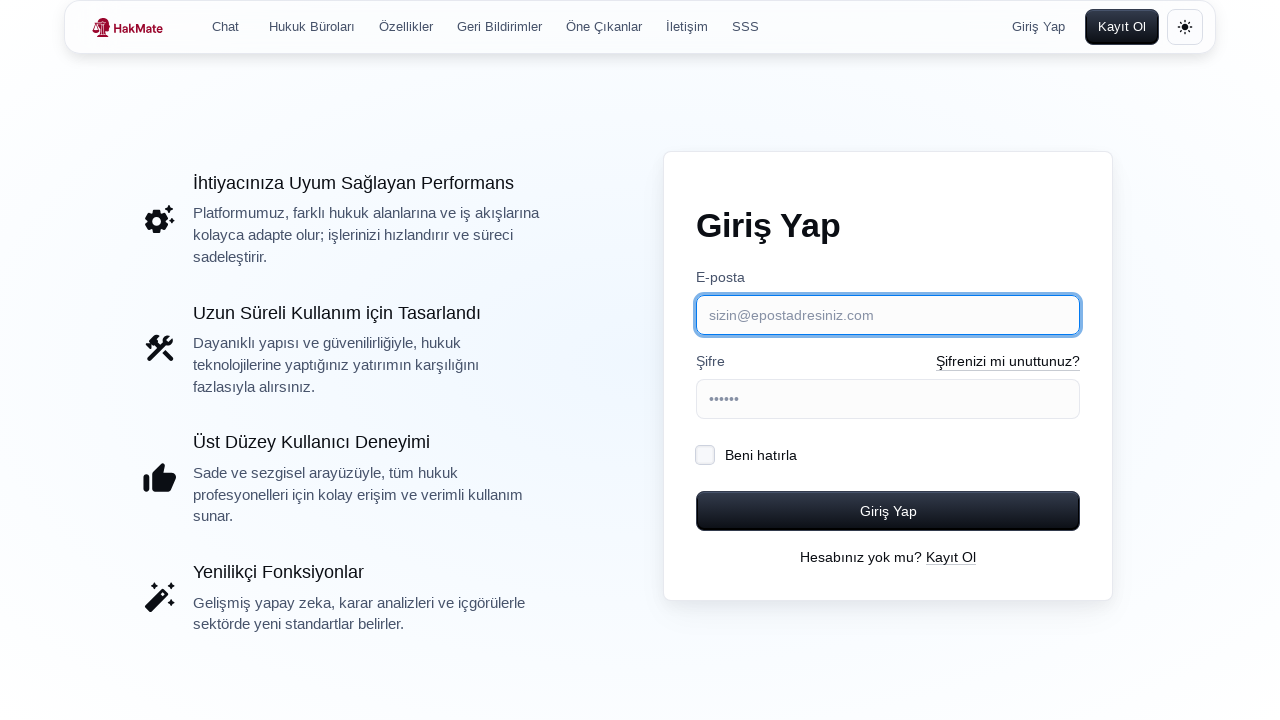

Clicked submit button without filling login fields at (888, 511) on internal:role=button[name="Giriş Yap"i] >> nth=1
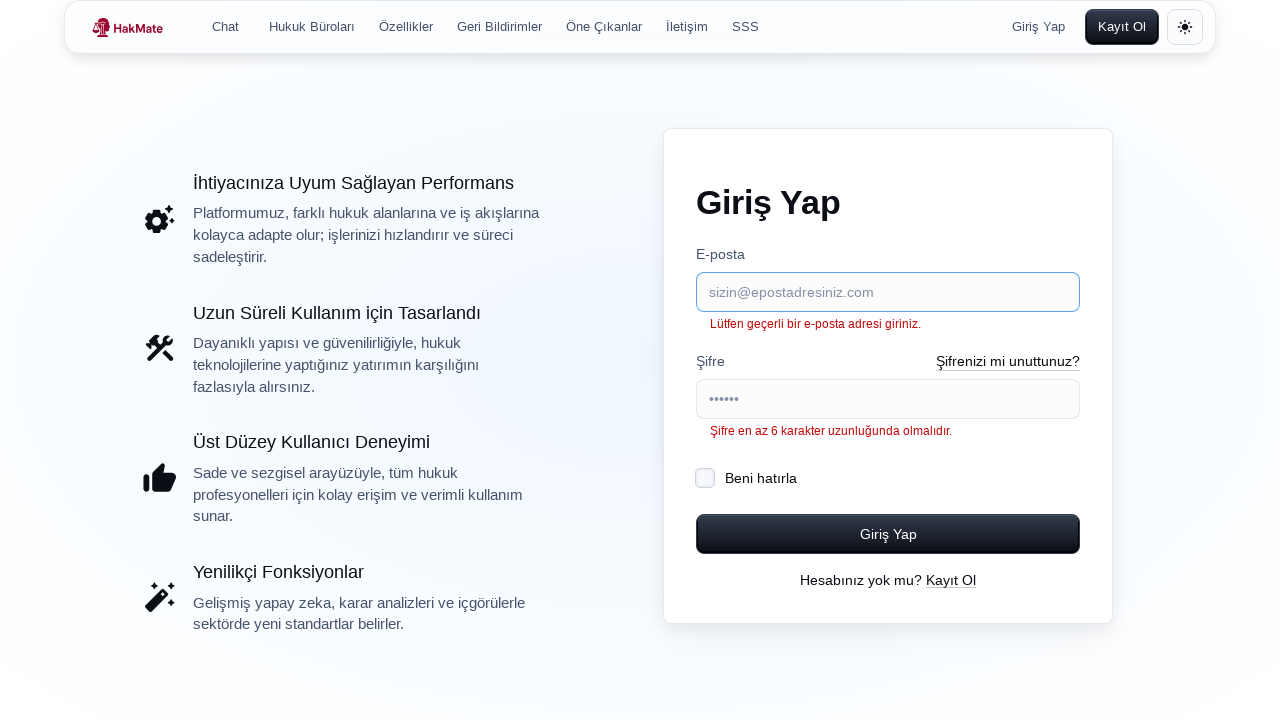

Verified email validation error message is visible
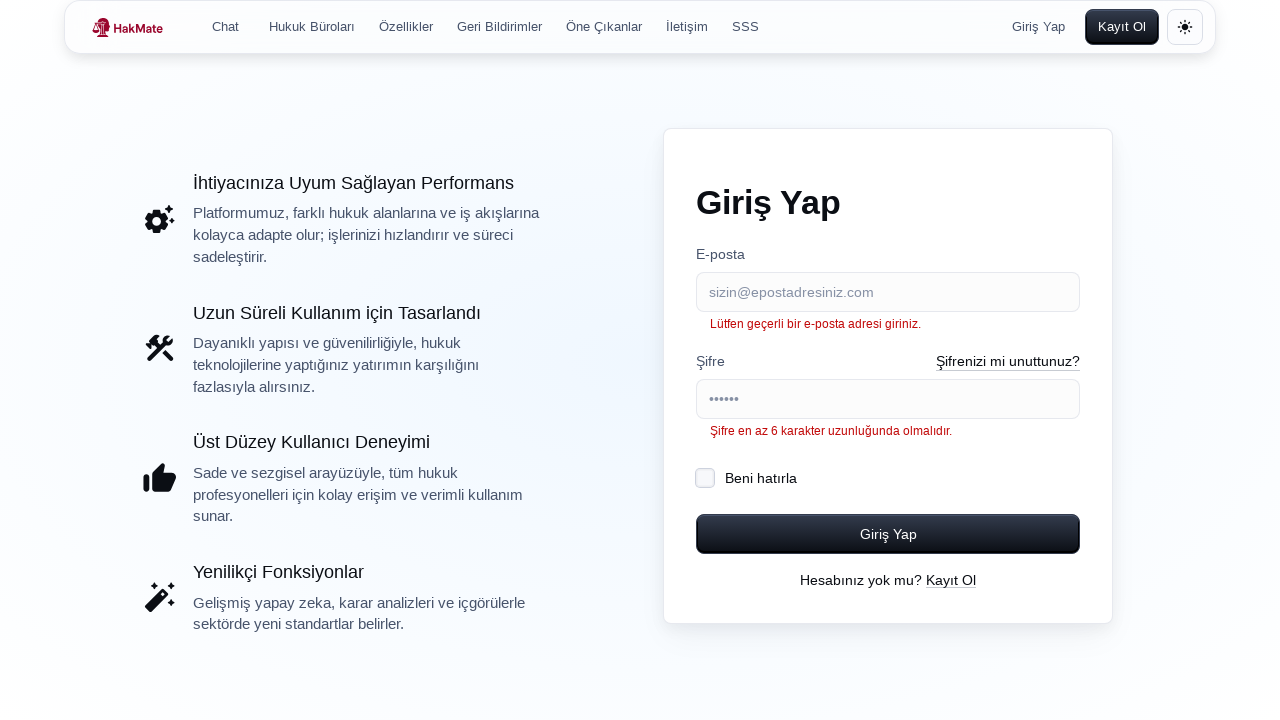

Verified password validation error message is visible
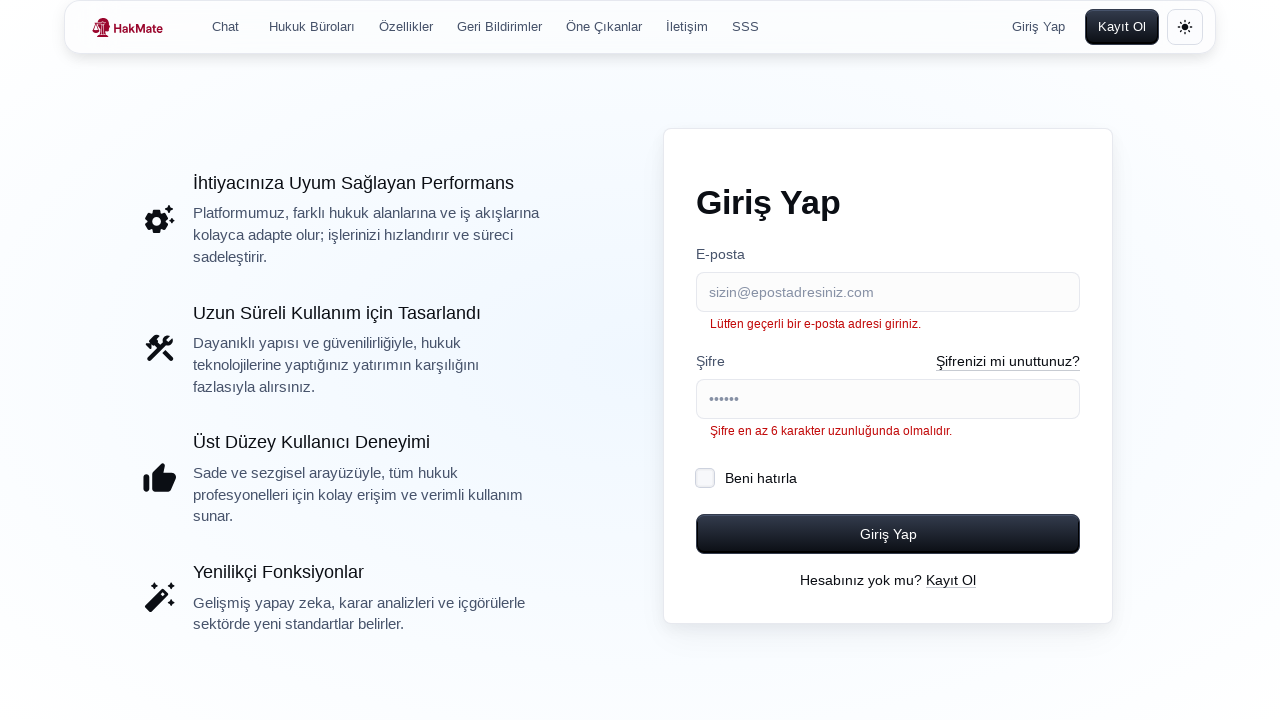

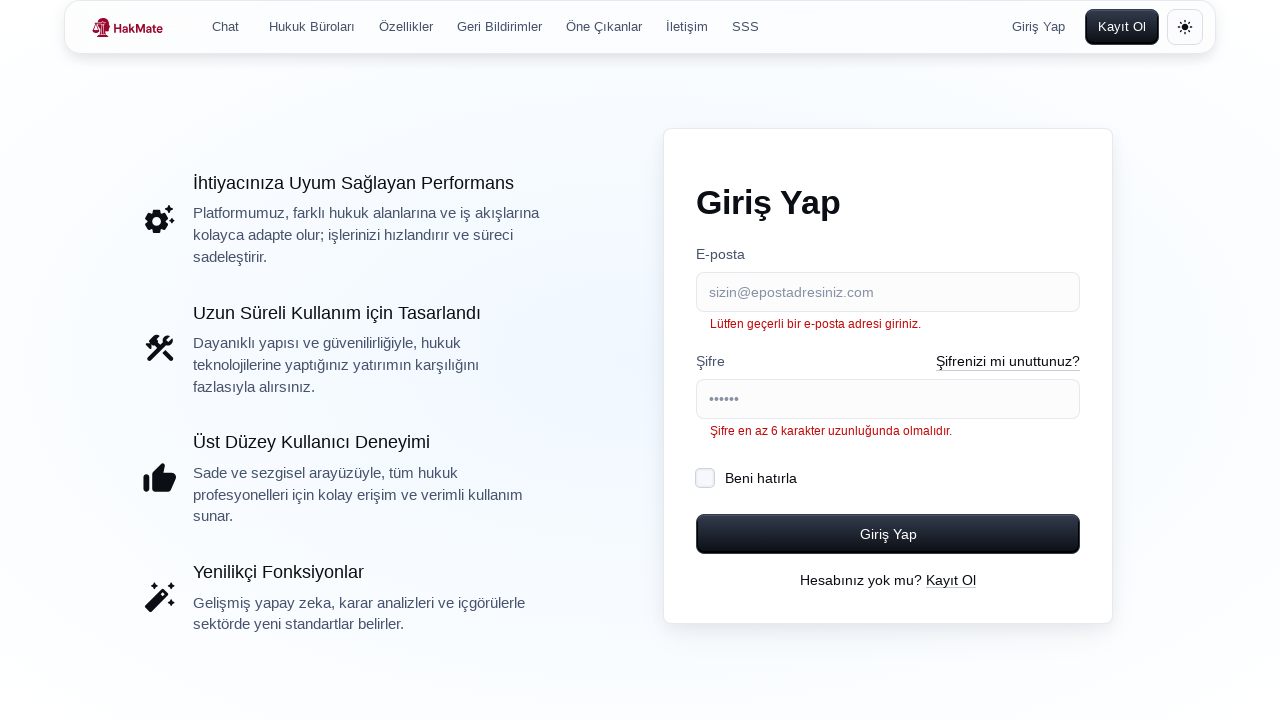